Tests a todo app by marking two items as done, adding a new item to the list, and verifying the item was added successfully

Starting URL: https://lambdatest.github.io/sample-todo-app/

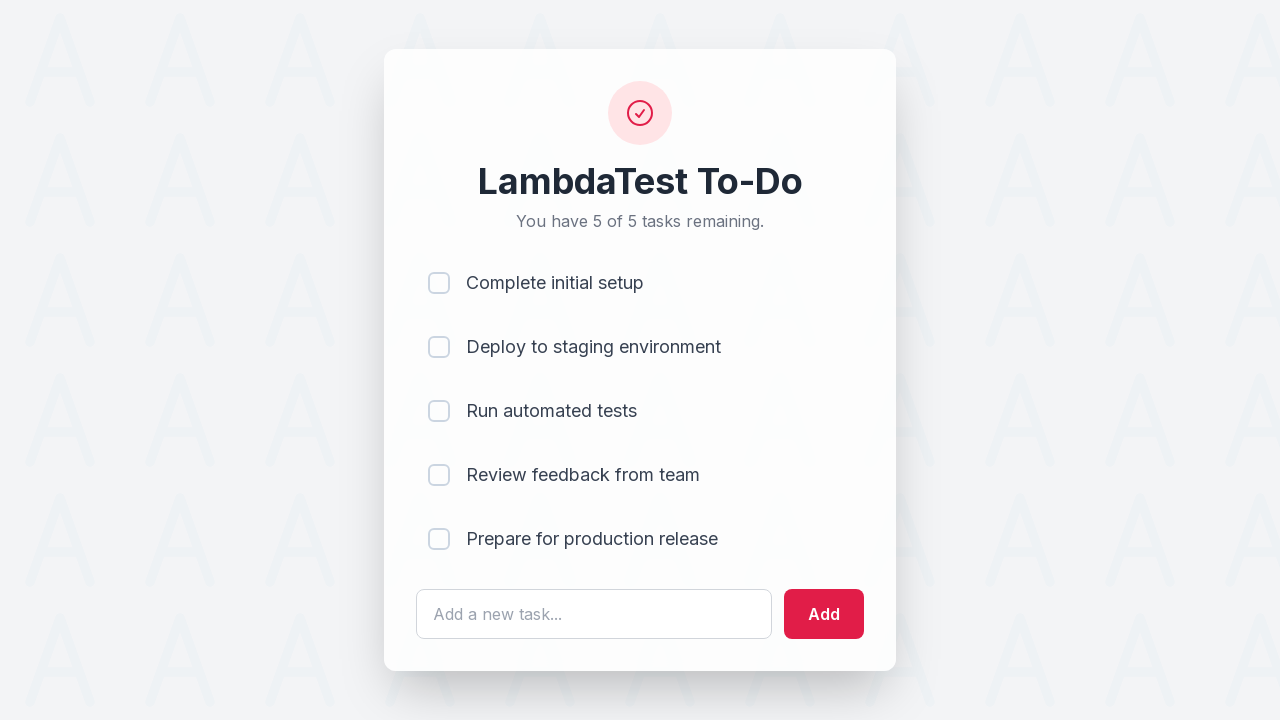

Marked first todo item as done at (439, 283) on input[name='li1']
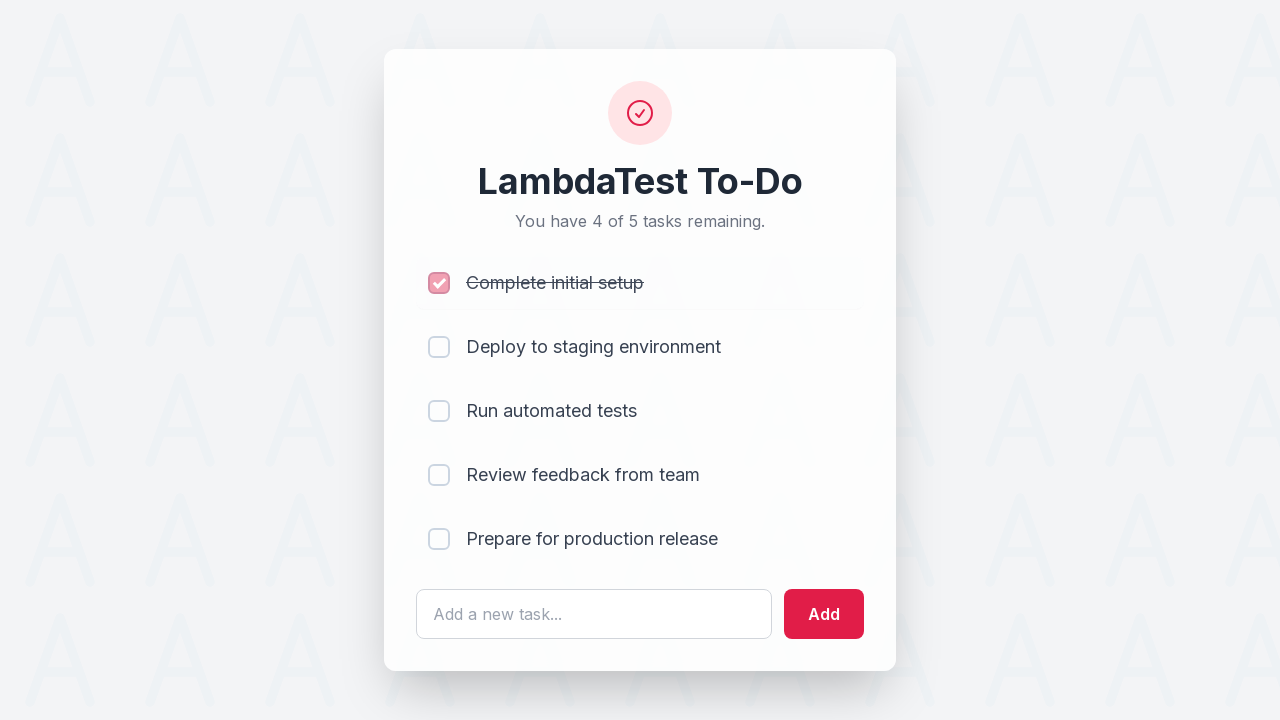

Marked second todo item as done at (439, 347) on input[name='li2']
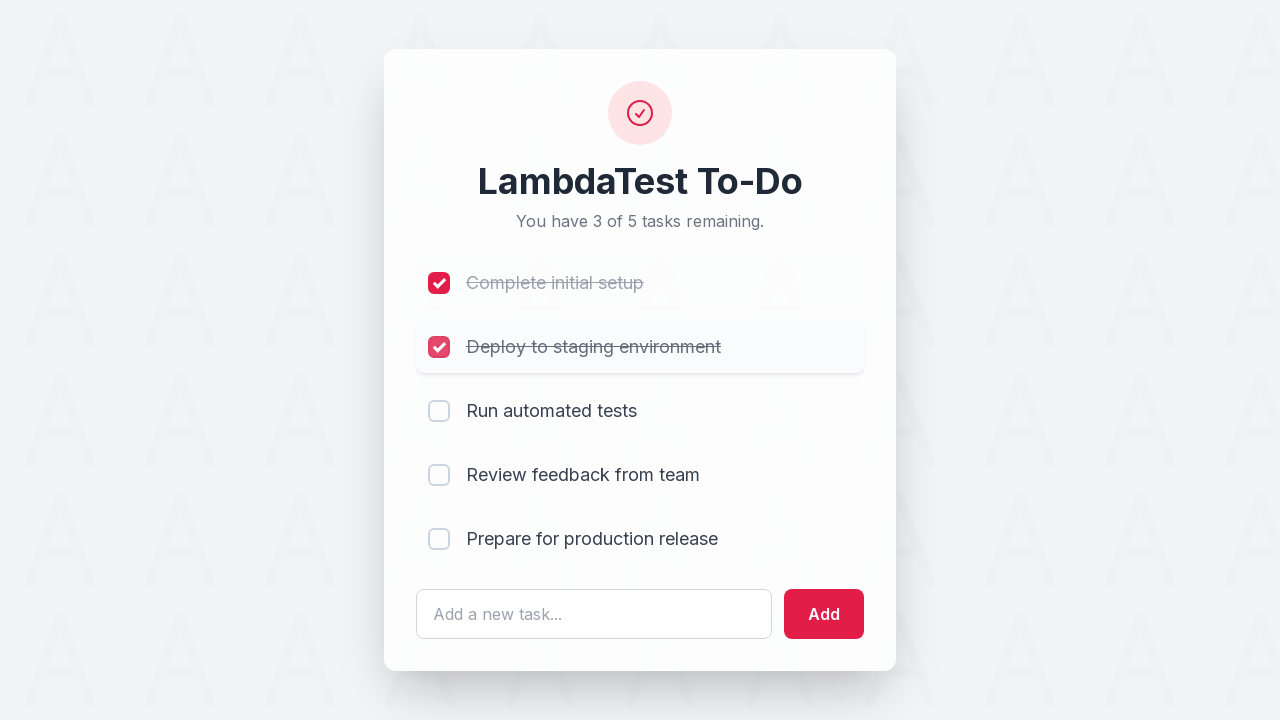

Filled new todo item text field with 'Yey, Let's add it to list' on #sampletodotext
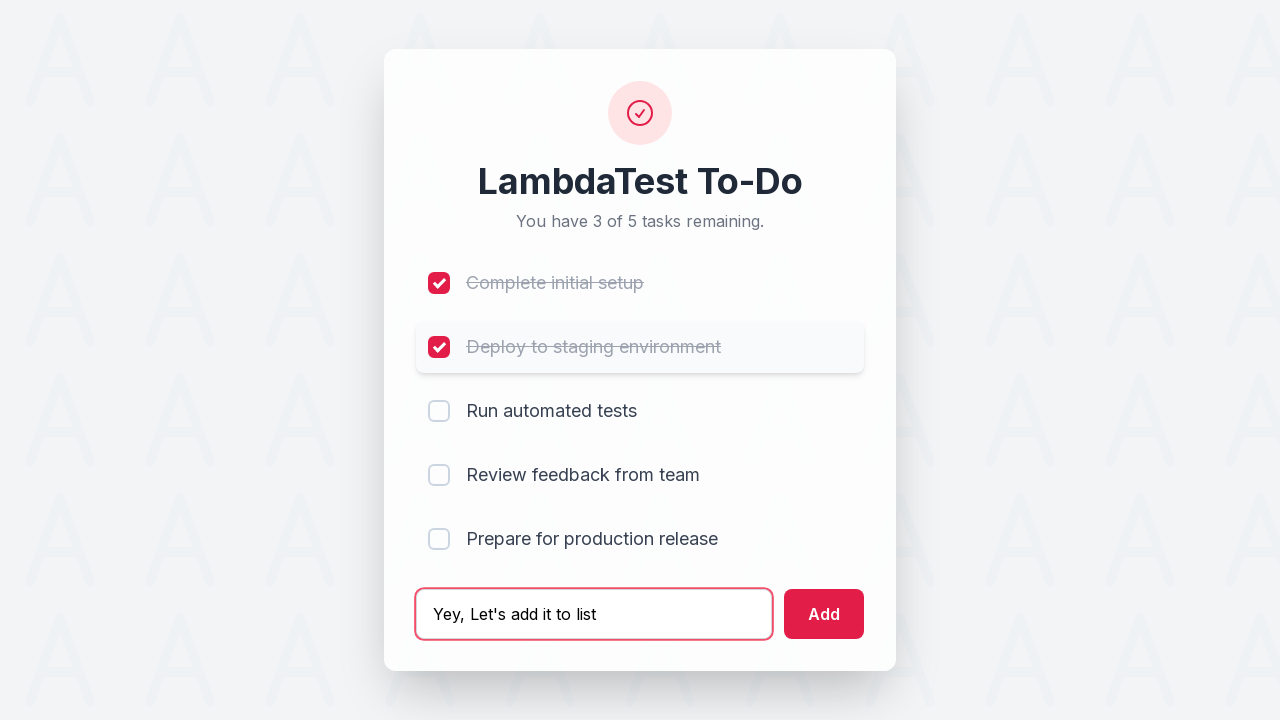

Clicked add button to submit new todo item at (824, 614) on #addbutton
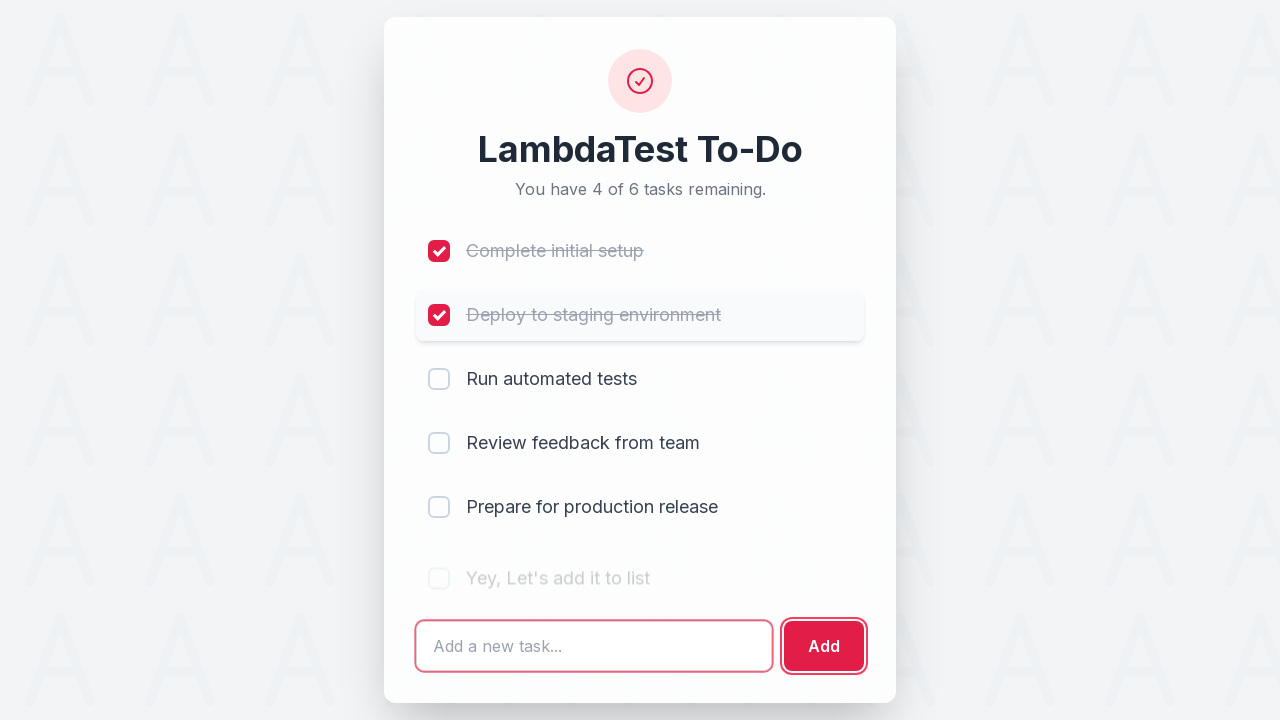

New todo item successfully added and verified in the list
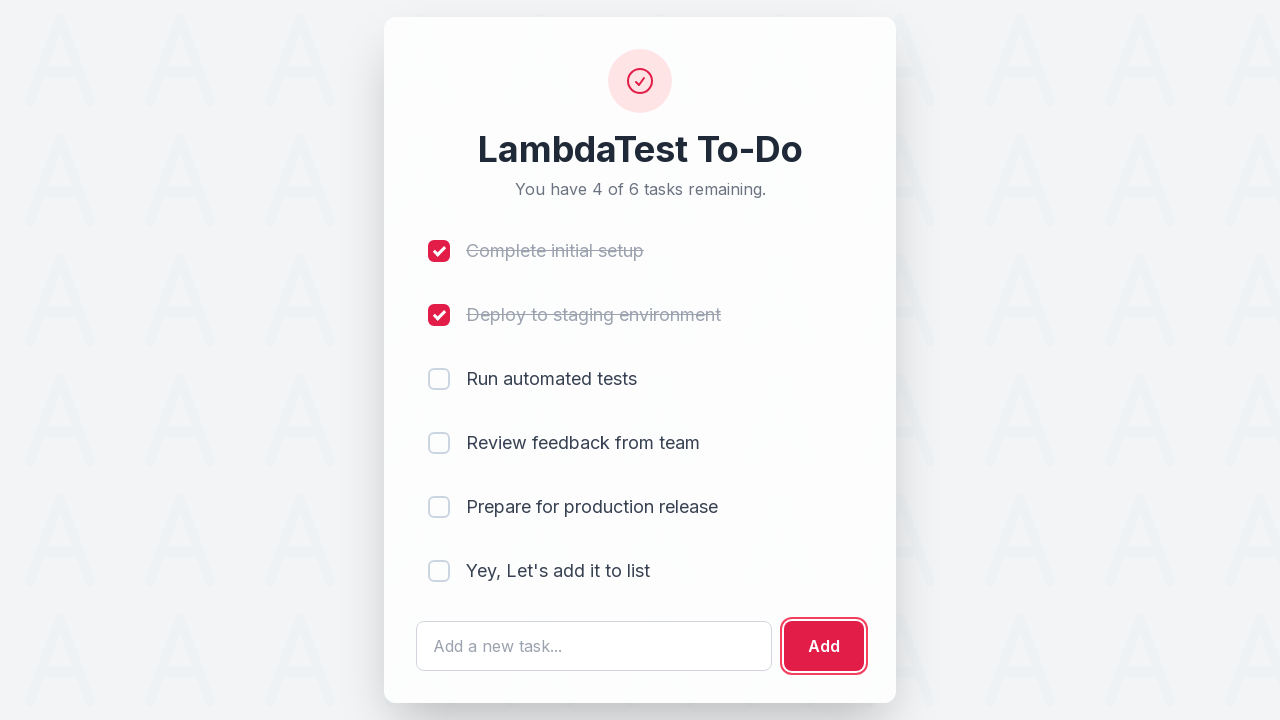

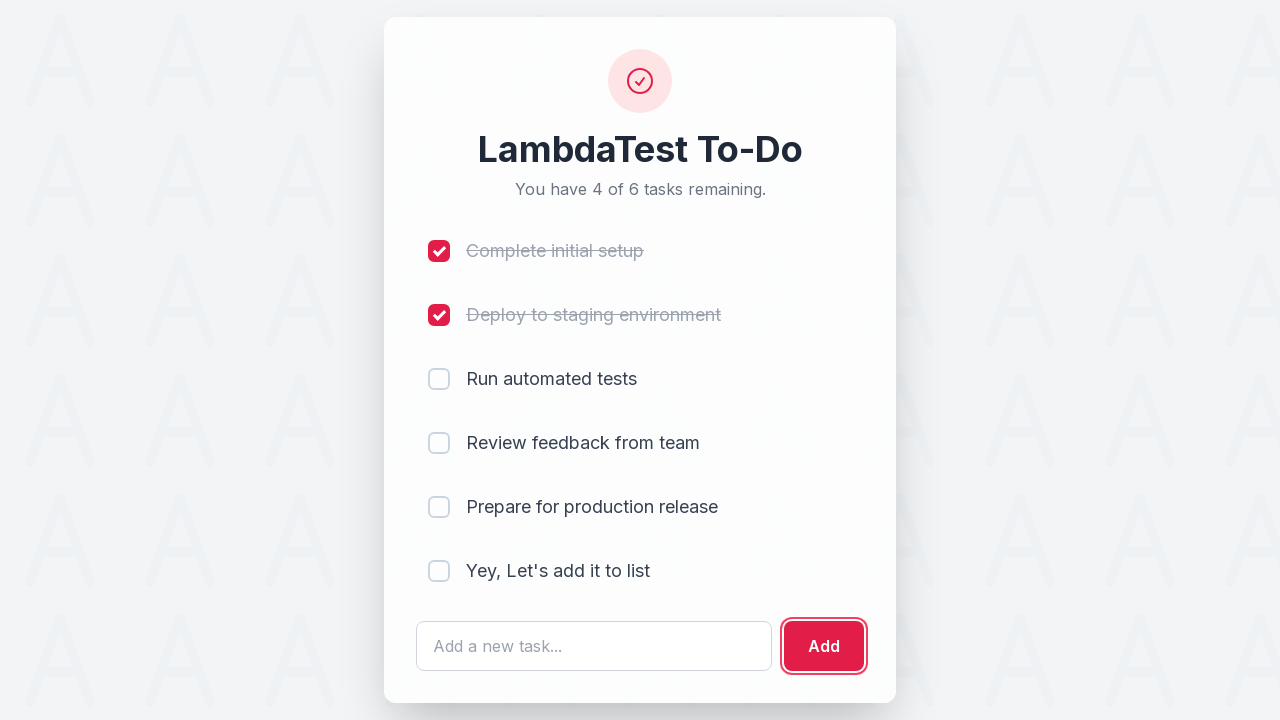